Tests scrolling from an element with an offset, then verifies a checkbox inside a nested iframe becomes visible.

Starting URL: https://selenium.dev/selenium/web/scrolling_tests/frame_with_nested_scrolling_frame_out_of_view.html

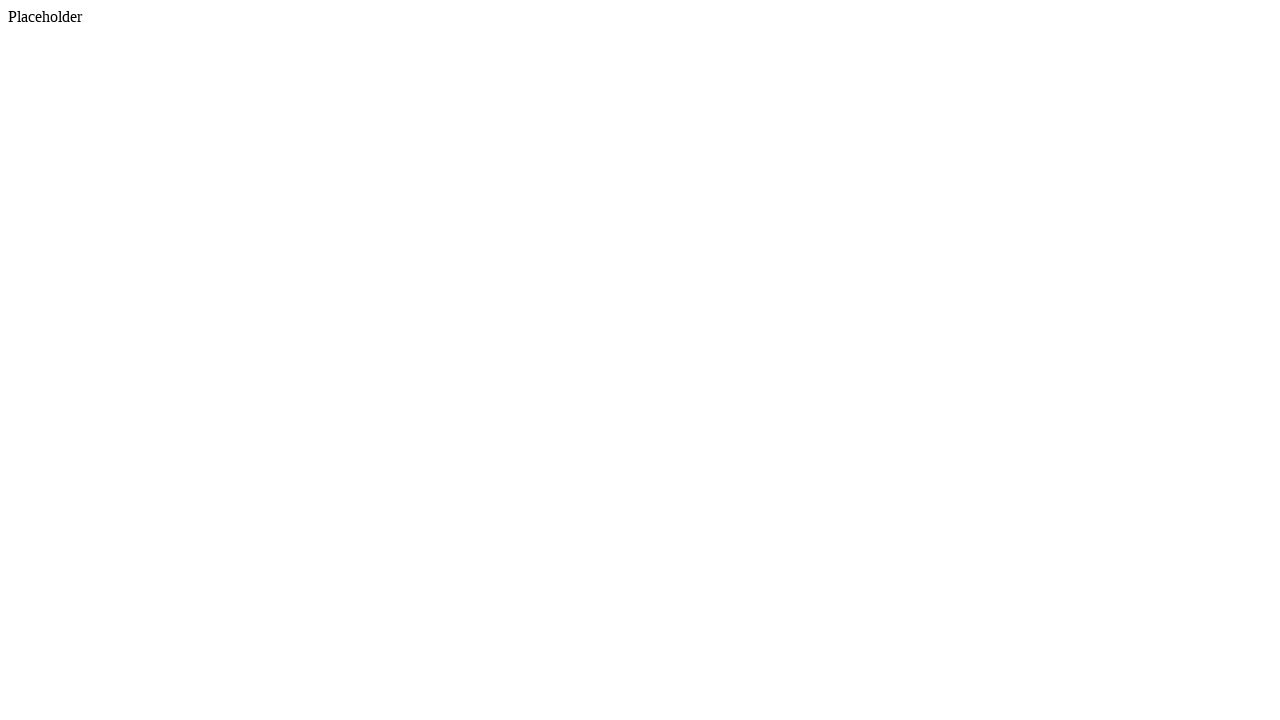

Scrolled footer element into view
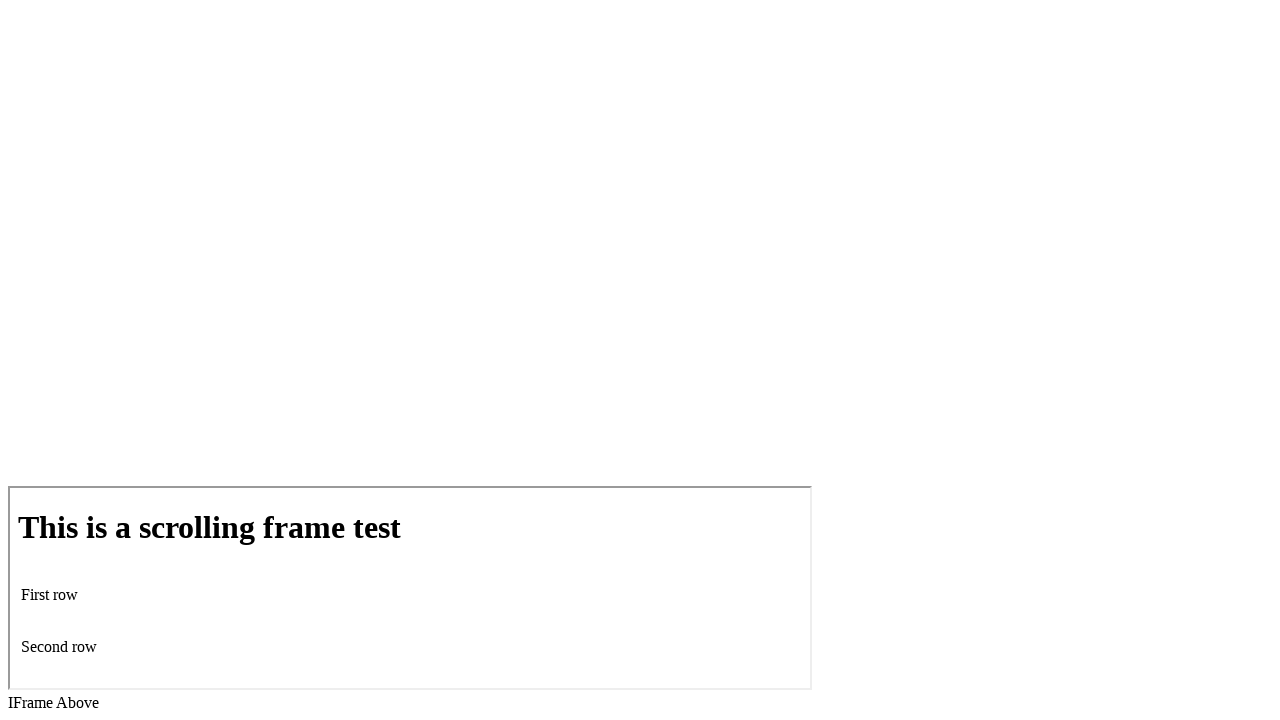

Performed mouse wheel scroll down by 200 pixels
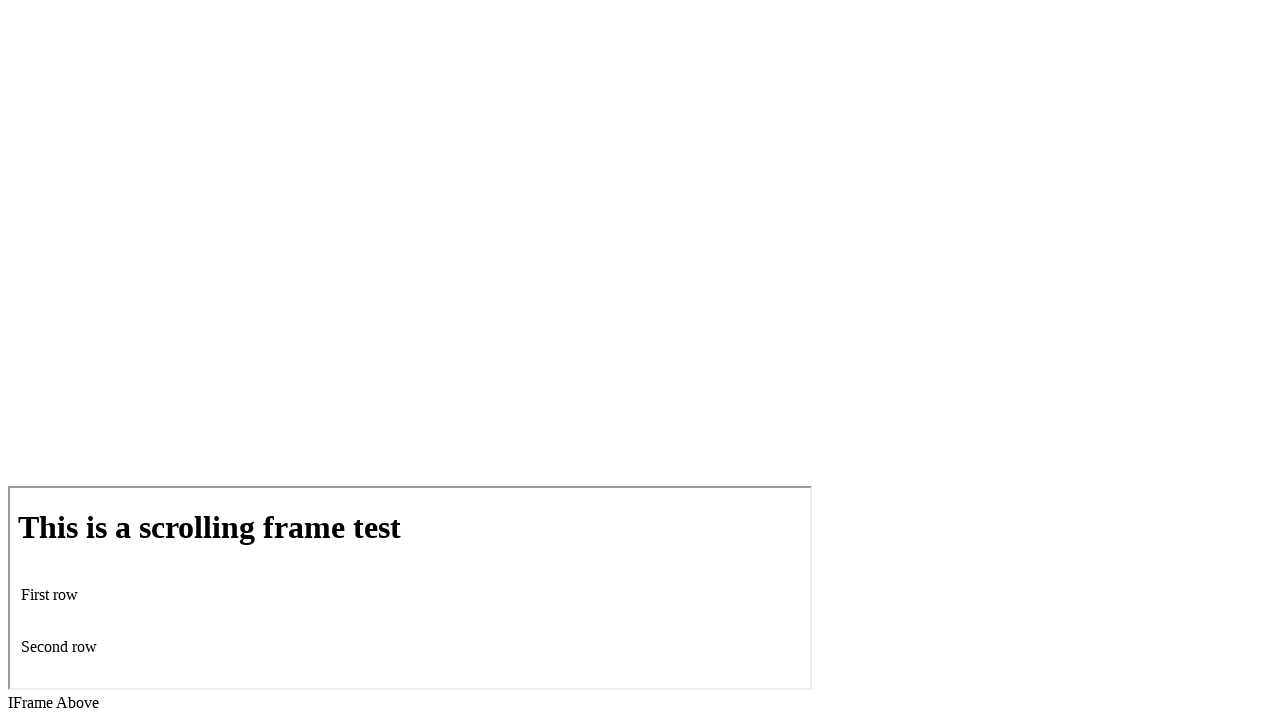

Located iframe and waited for checkbox to become visible
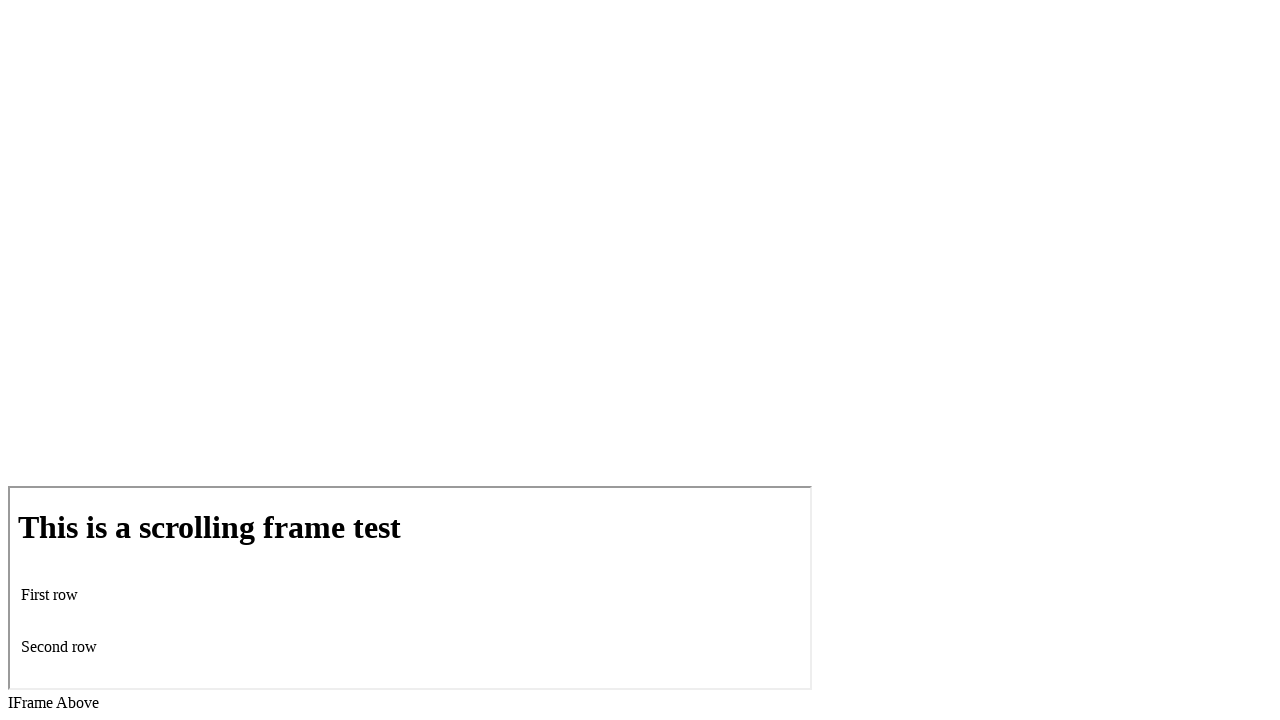

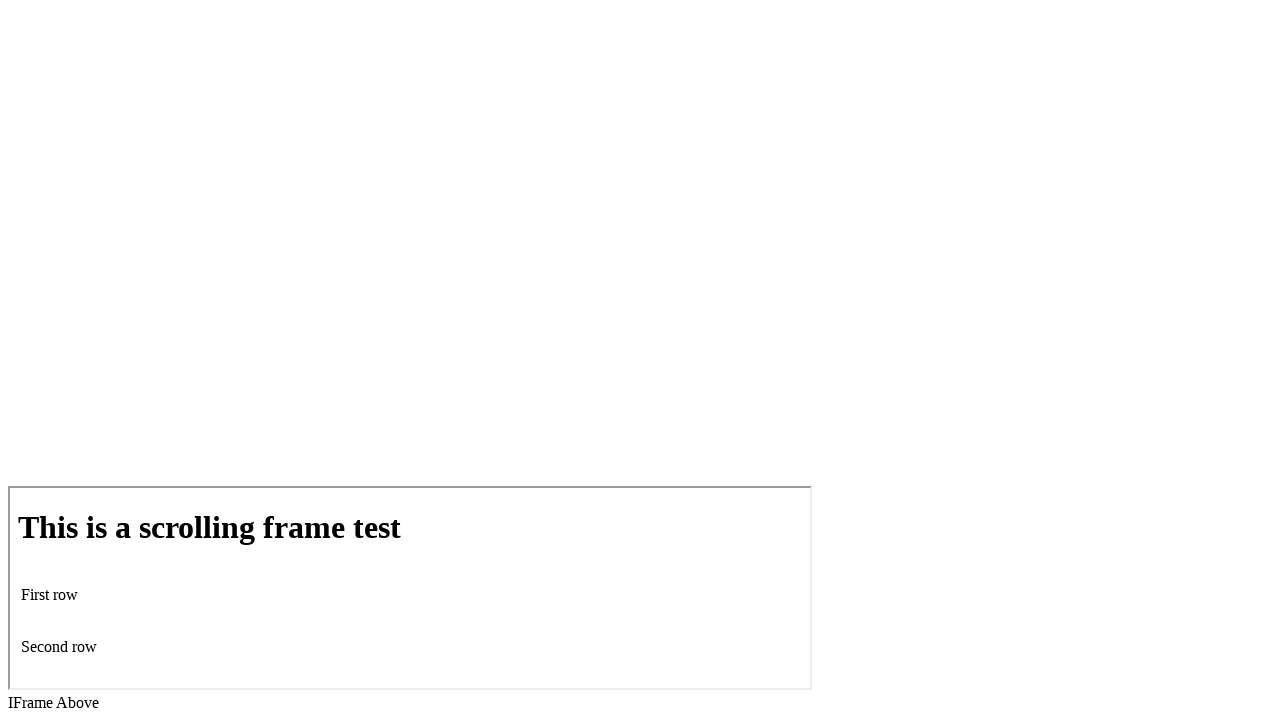